Tests navigating to the Java documentation by clicking Get Started, hovering over Node.js dropdown, and selecting Java option

Starting URL: https://playwright.dev/

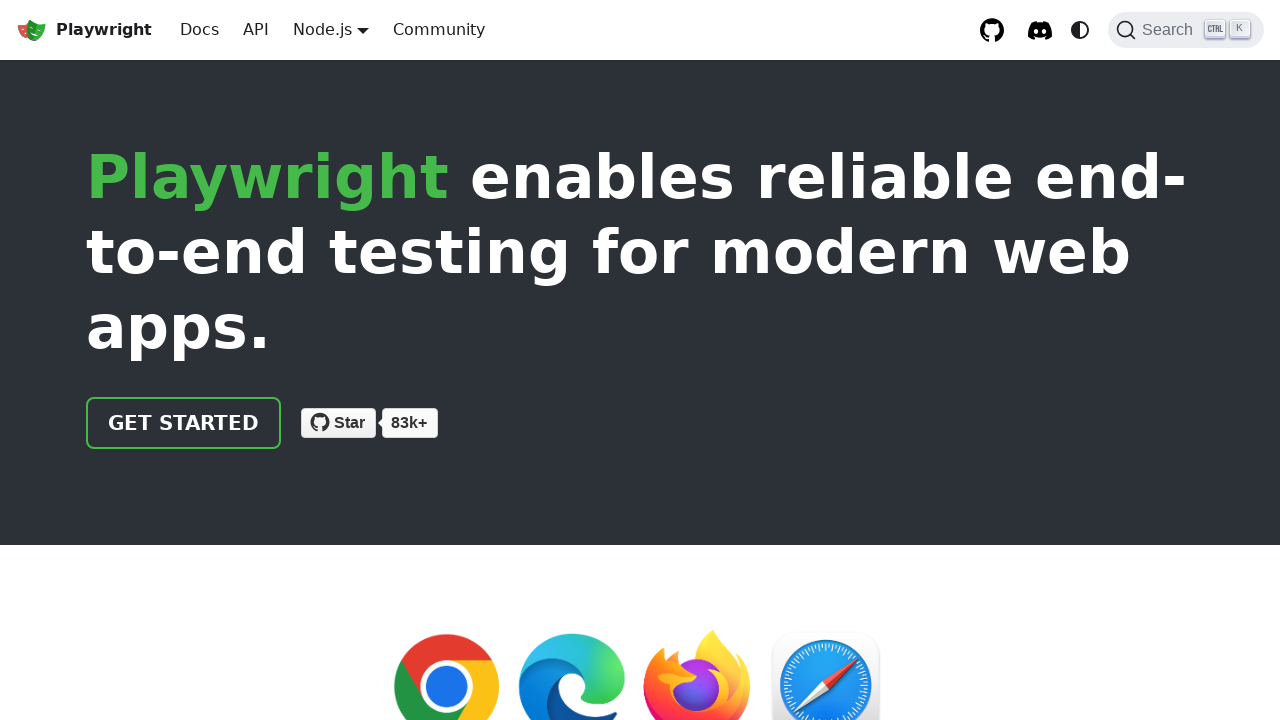

Clicked 'Get Started' link on Playwright homepage at (184, 423) on a.getStarted_Sjon, a:has-text('Get started')
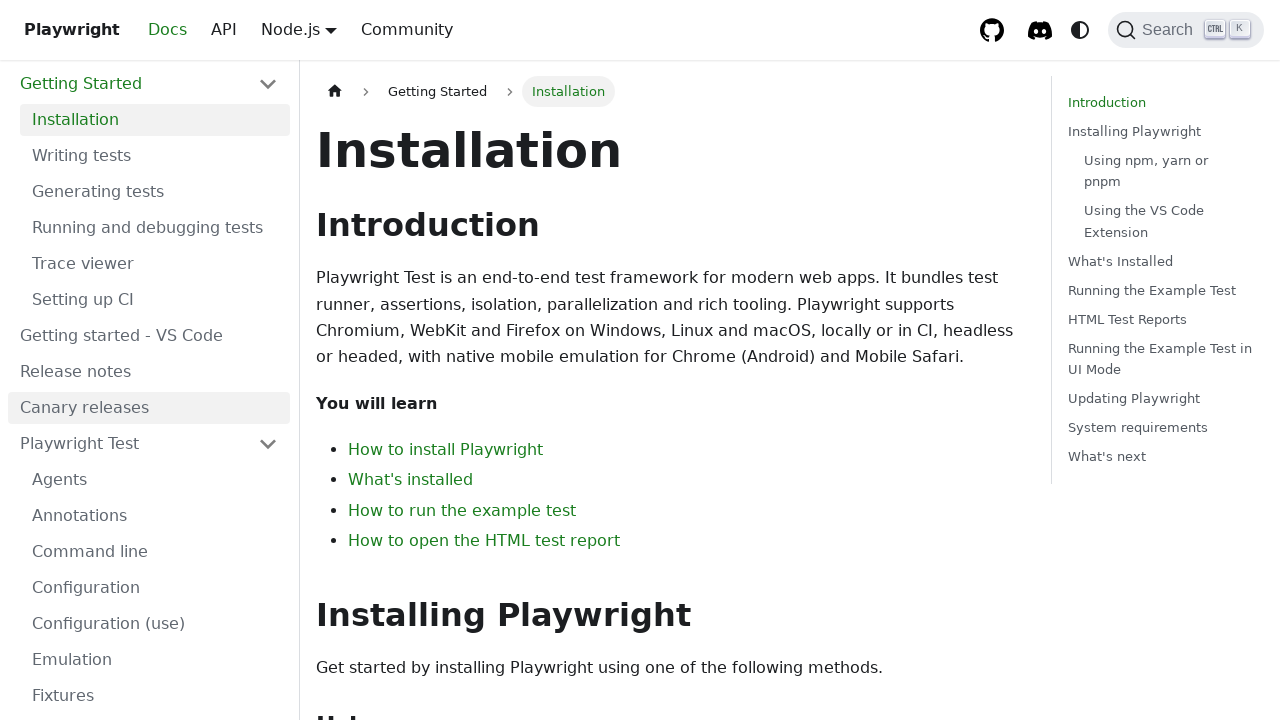

Navigated to intro page
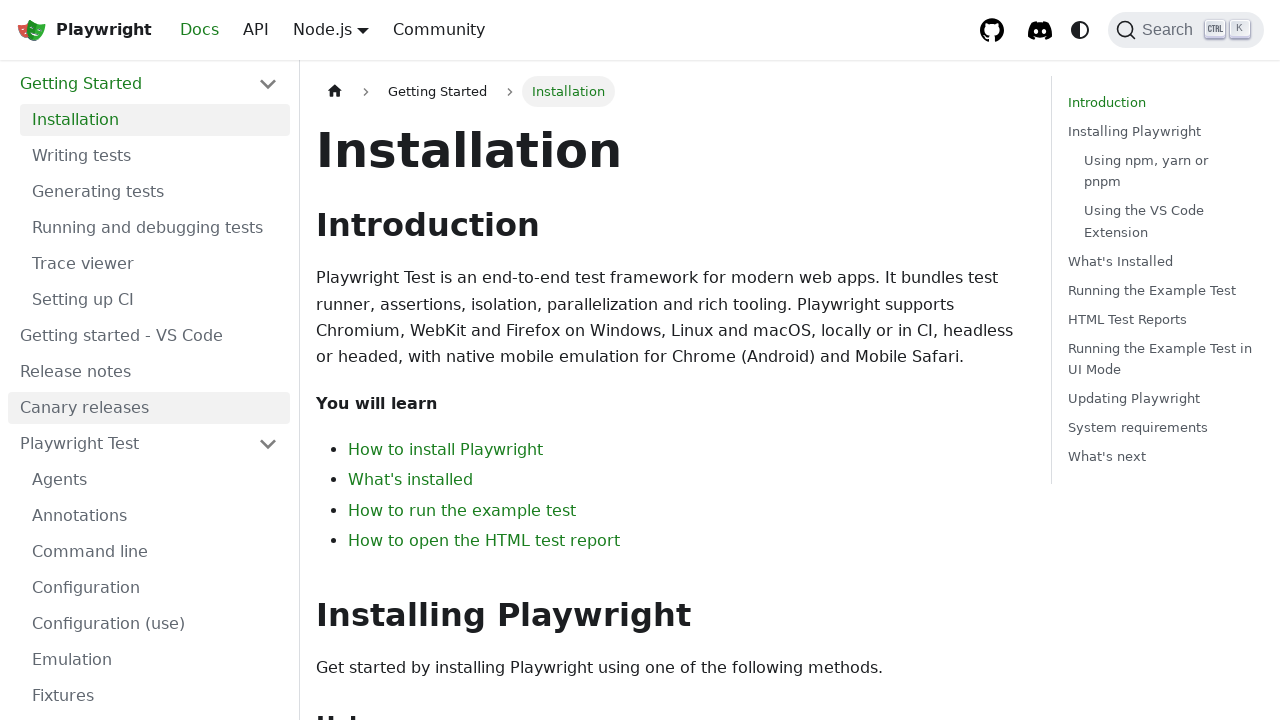

Hovered over Node.js dropdown in top navigation menu at (322, 29) on a.navbar__link:has-text('Node.js')
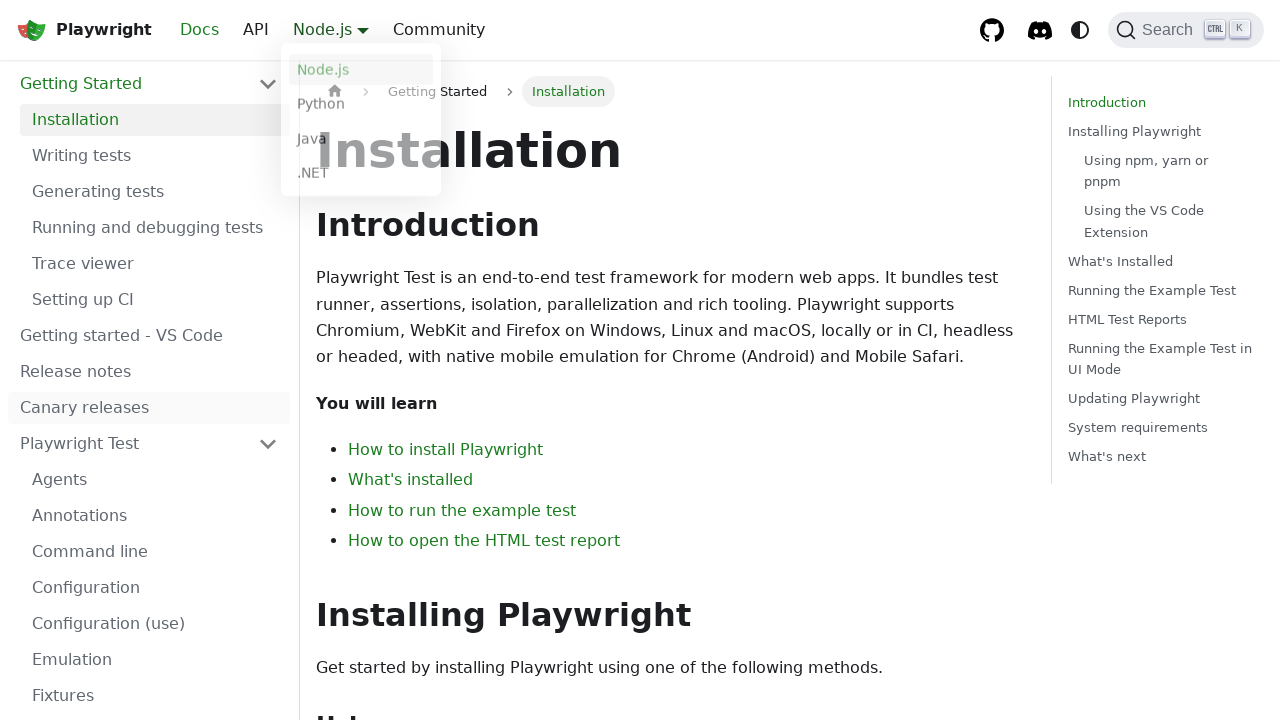

Selected Java option from dropdown menu at (361, 142) on a.dropdown__link:has-text('Java')
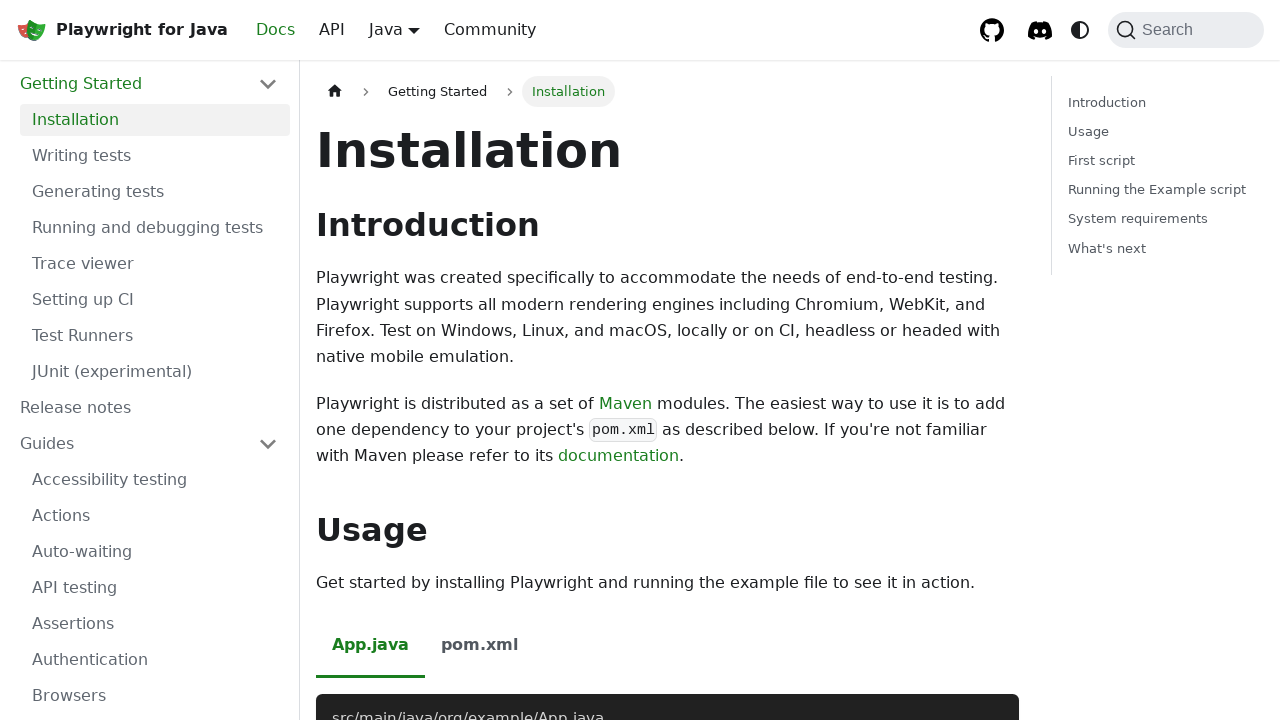

Verified URL contains intro pattern after selecting Java
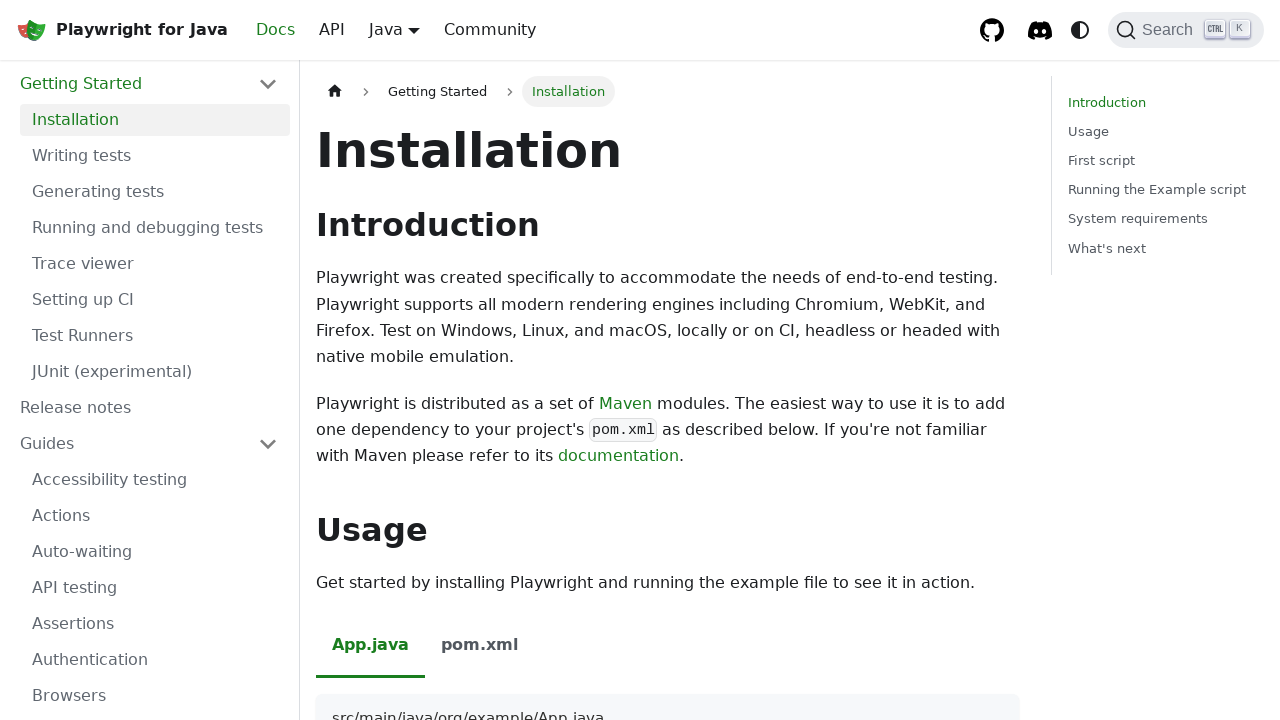

Verified 'Playwright for Java' text is visible on page
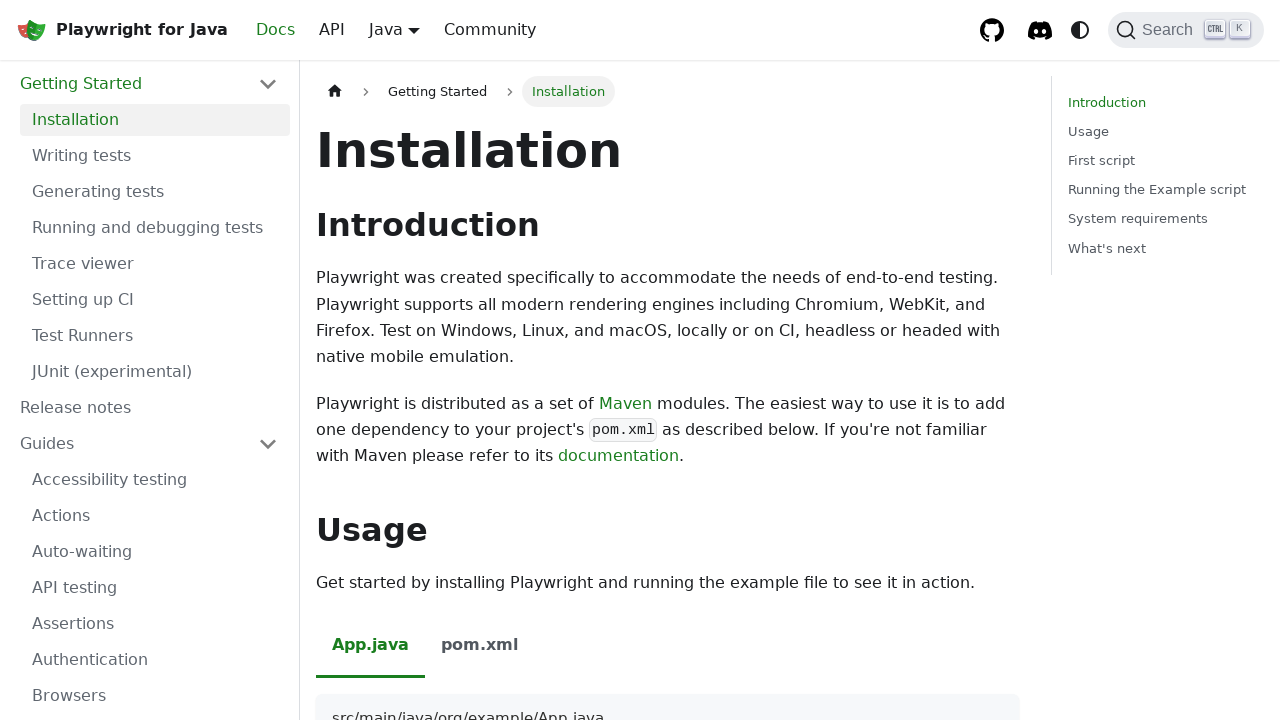

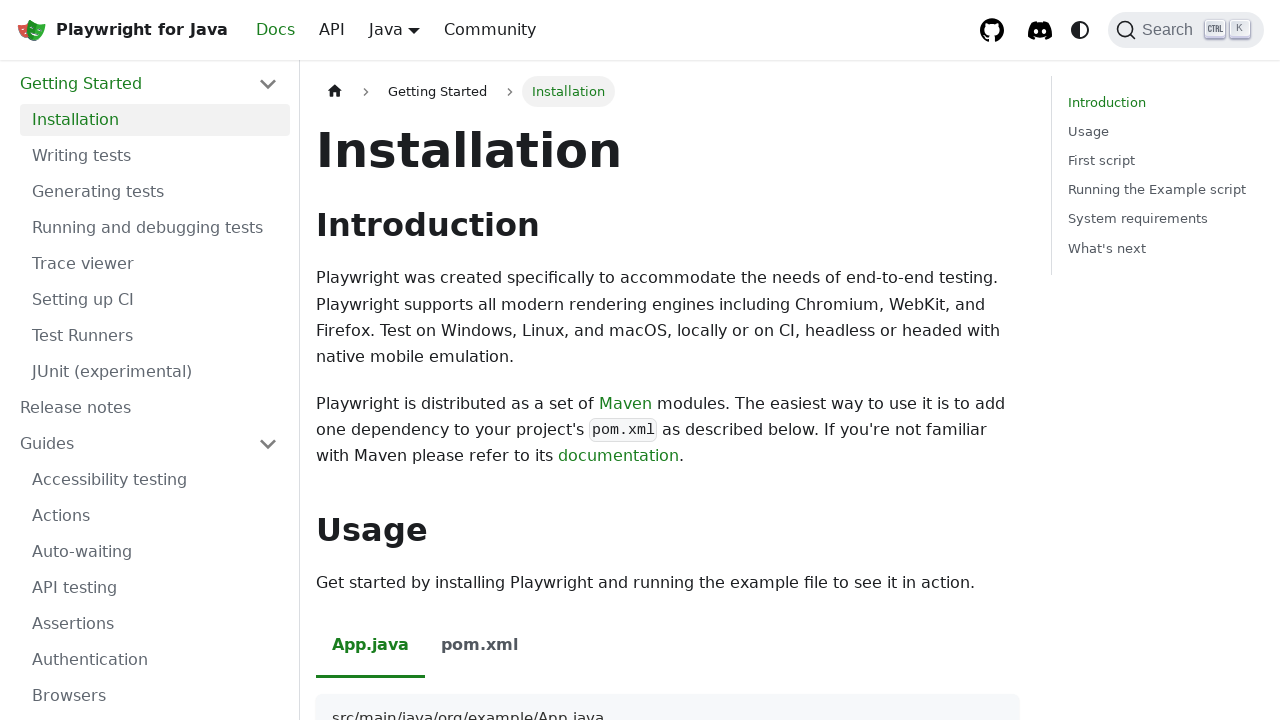